Tests a math exercise form by reading a value from the page, calculating log(|12*sin(x)|), filling in the answer, selecting checkbox and radio button options, and submitting the form.

Starting URL: https://suninjuly.github.io/math.html

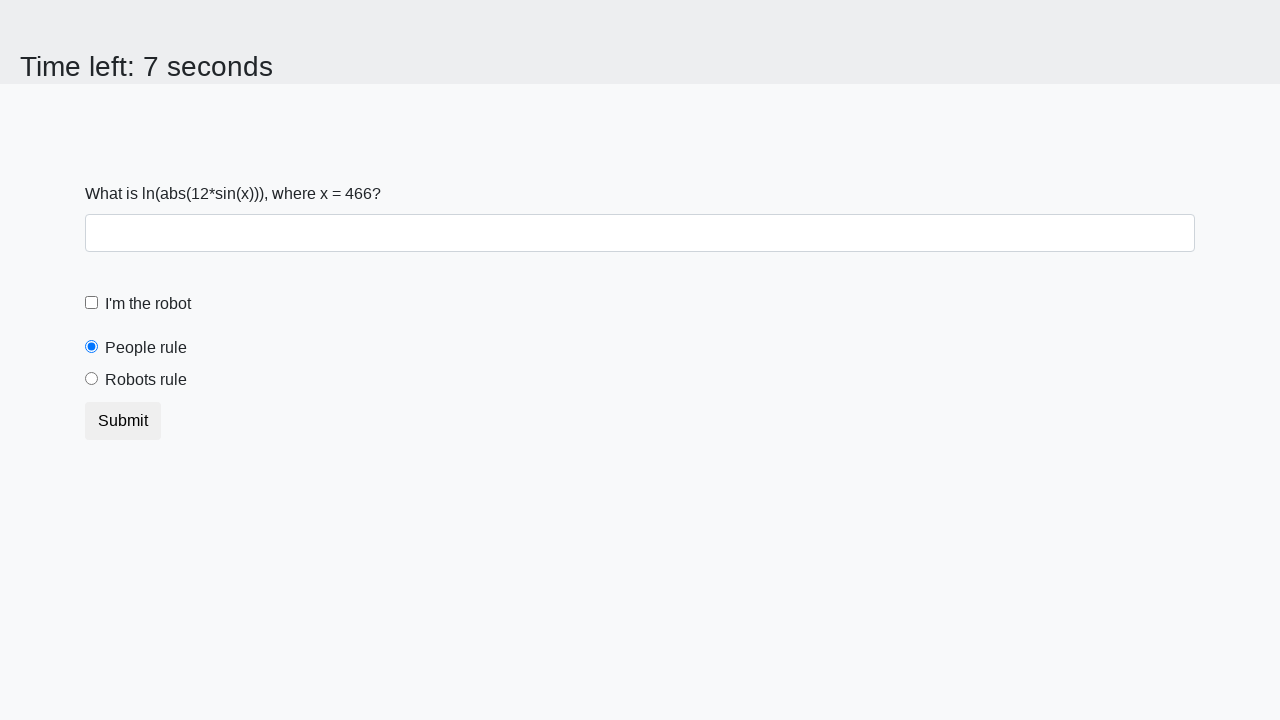

Located the x value element
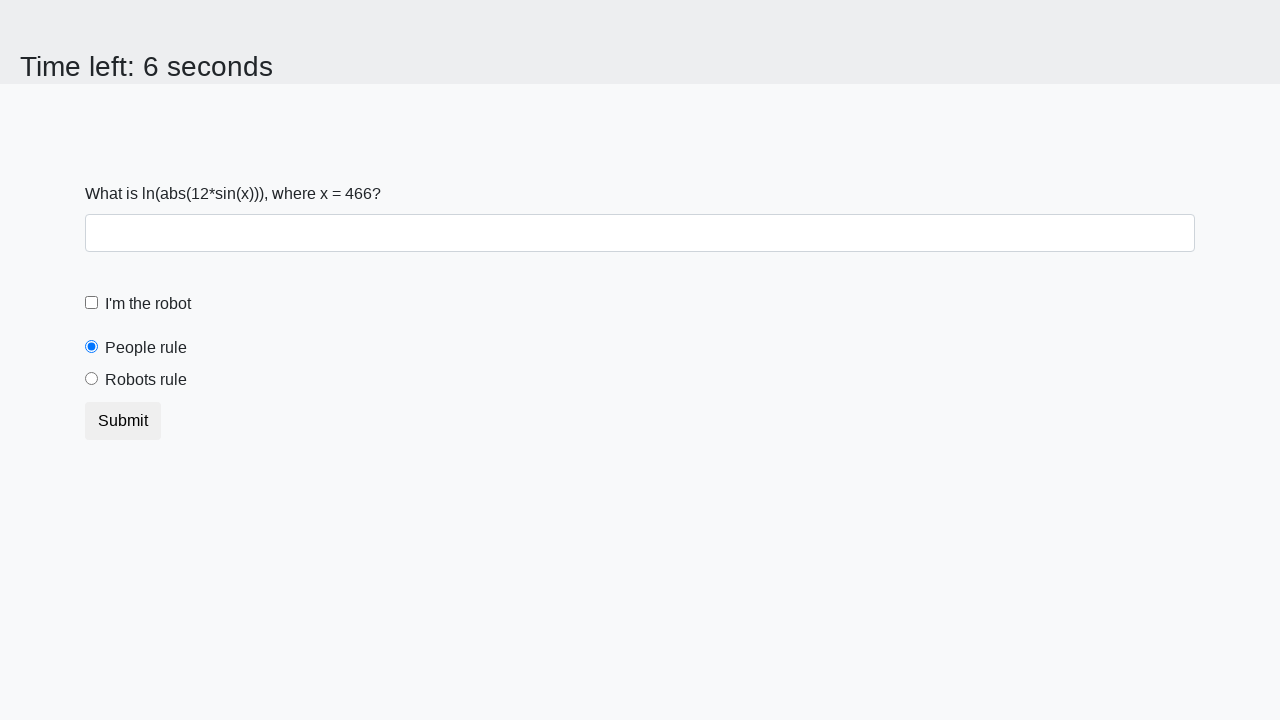

Read x value from page: 466
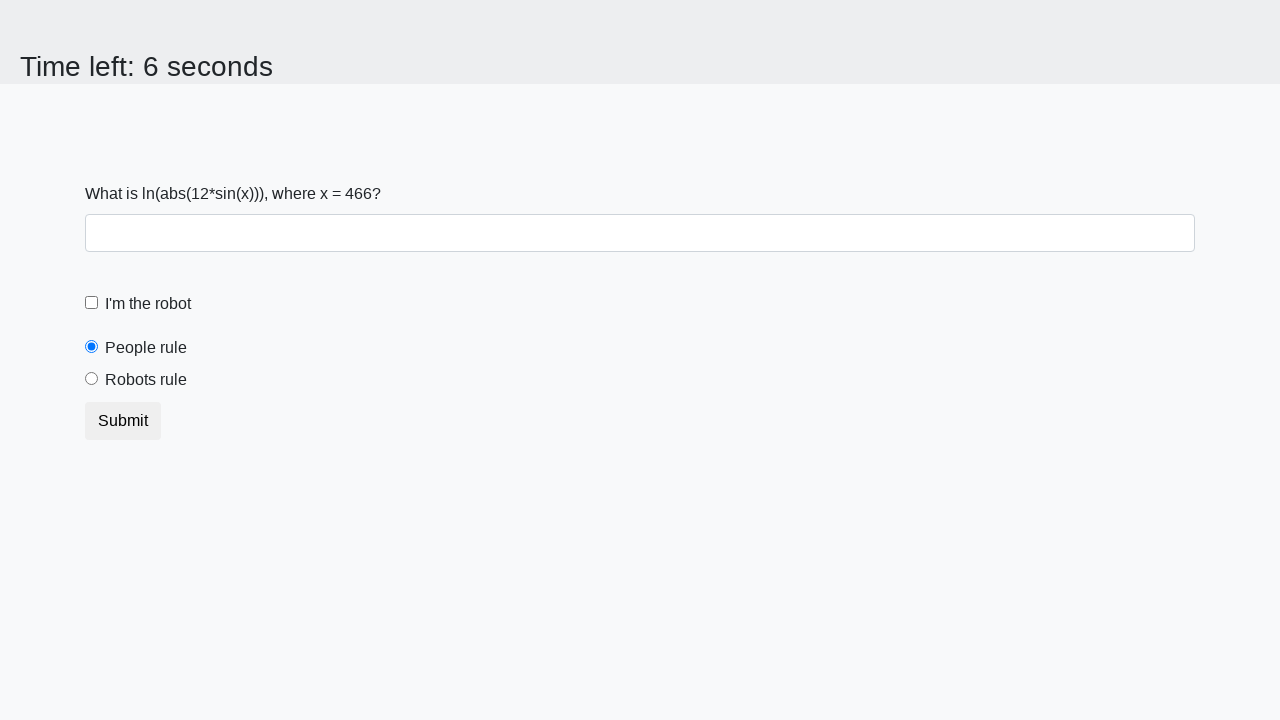

Calculated answer: log(|12*sin(466)|) = 2.3393797083483037
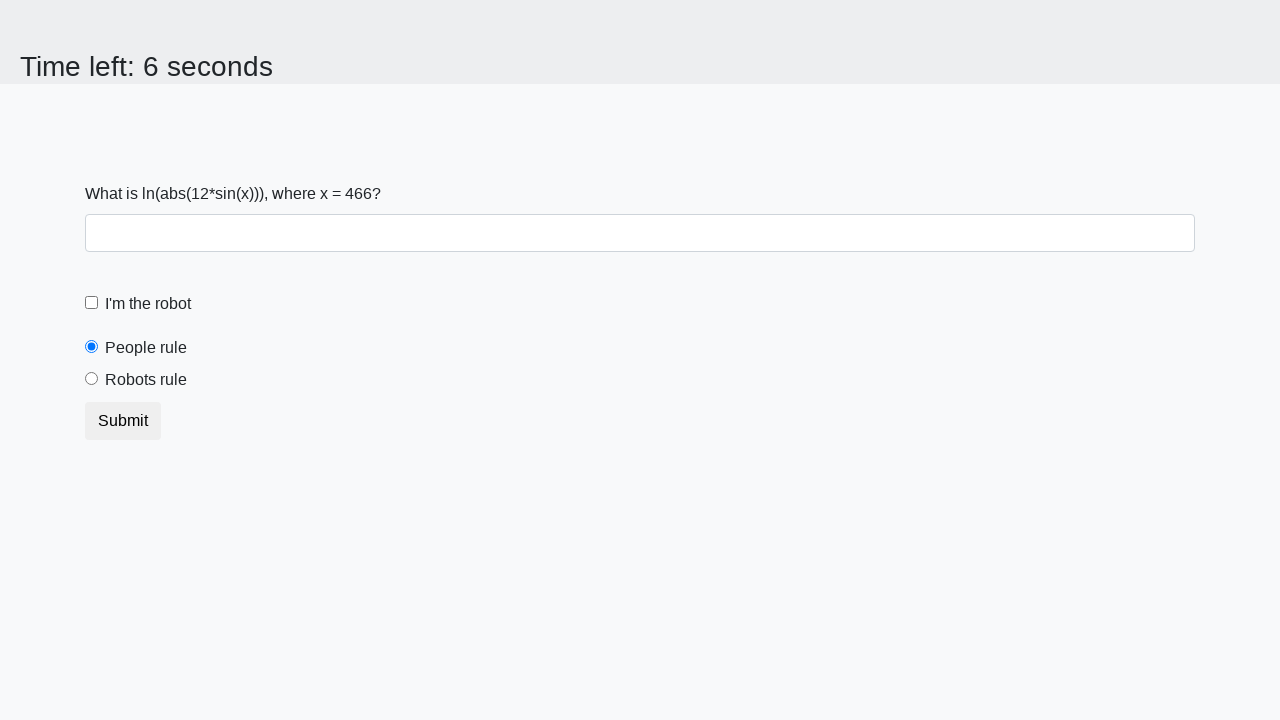

Filled answer field with calculated value: 2.3393797083483037 on #answer
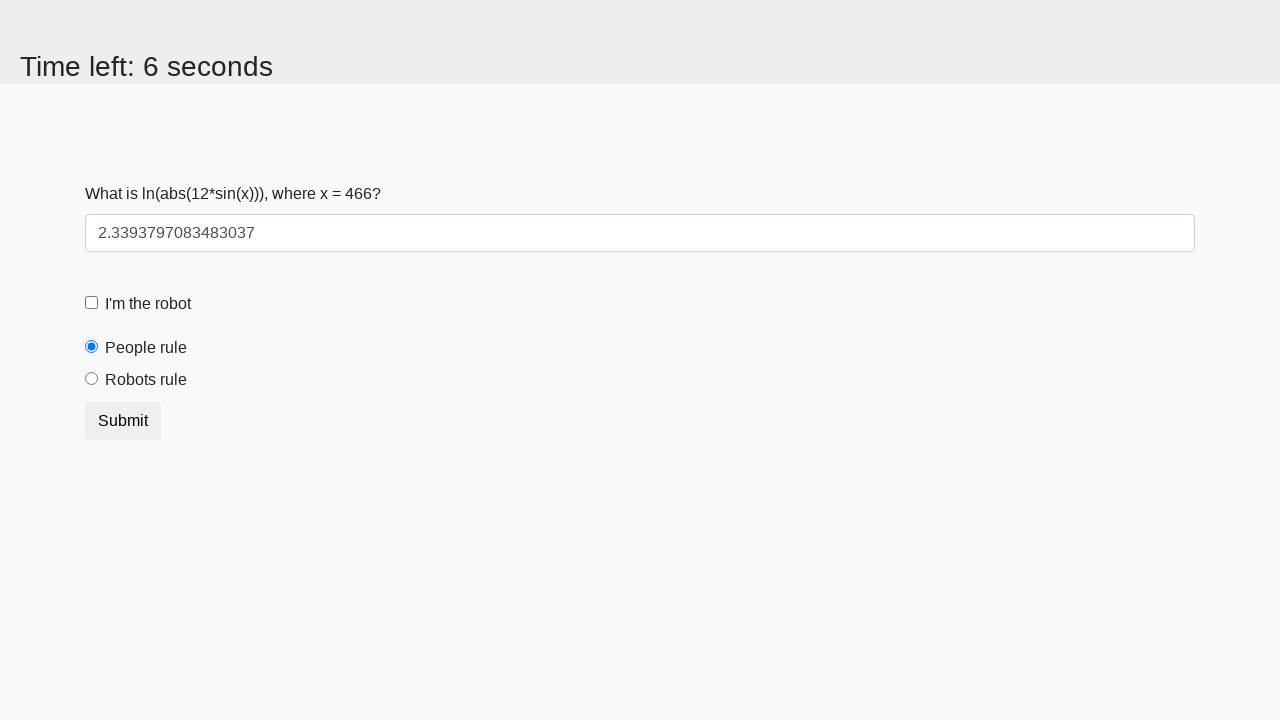

Clicked the robot checkbox at (92, 303) on #robotCheckbox
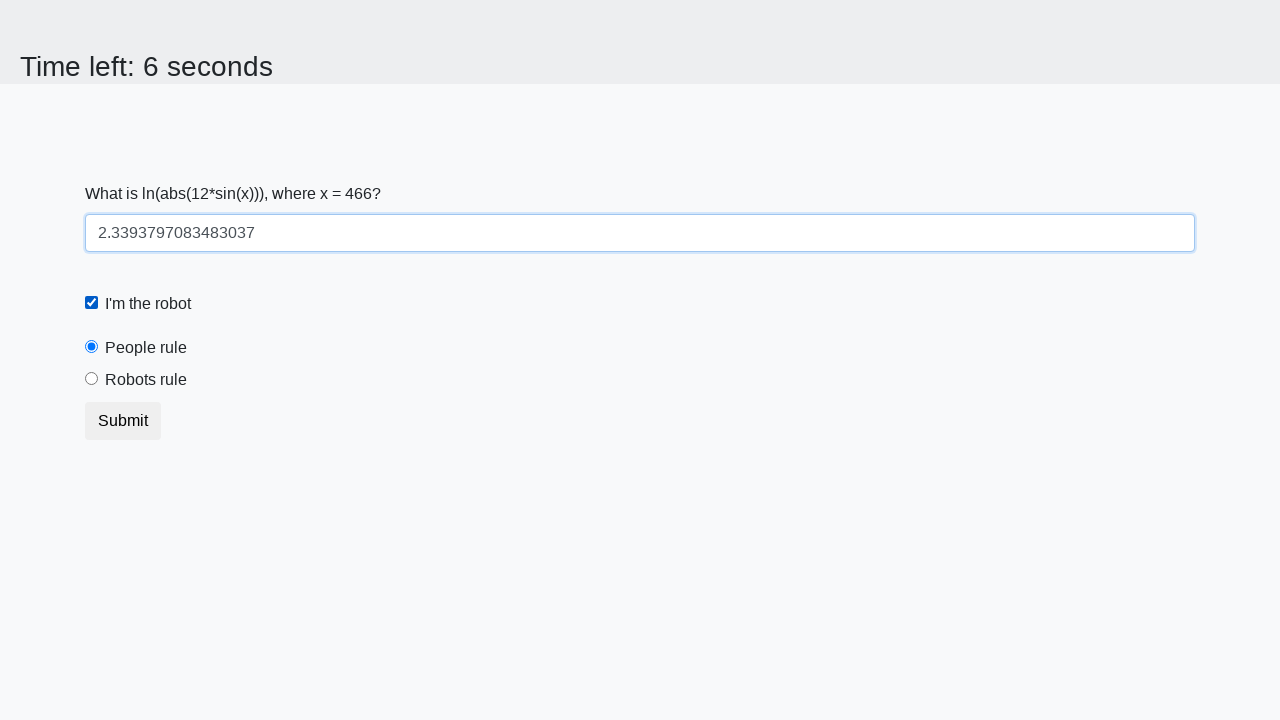

Clicked the robots rule radio button at (92, 379) on #robotsRule
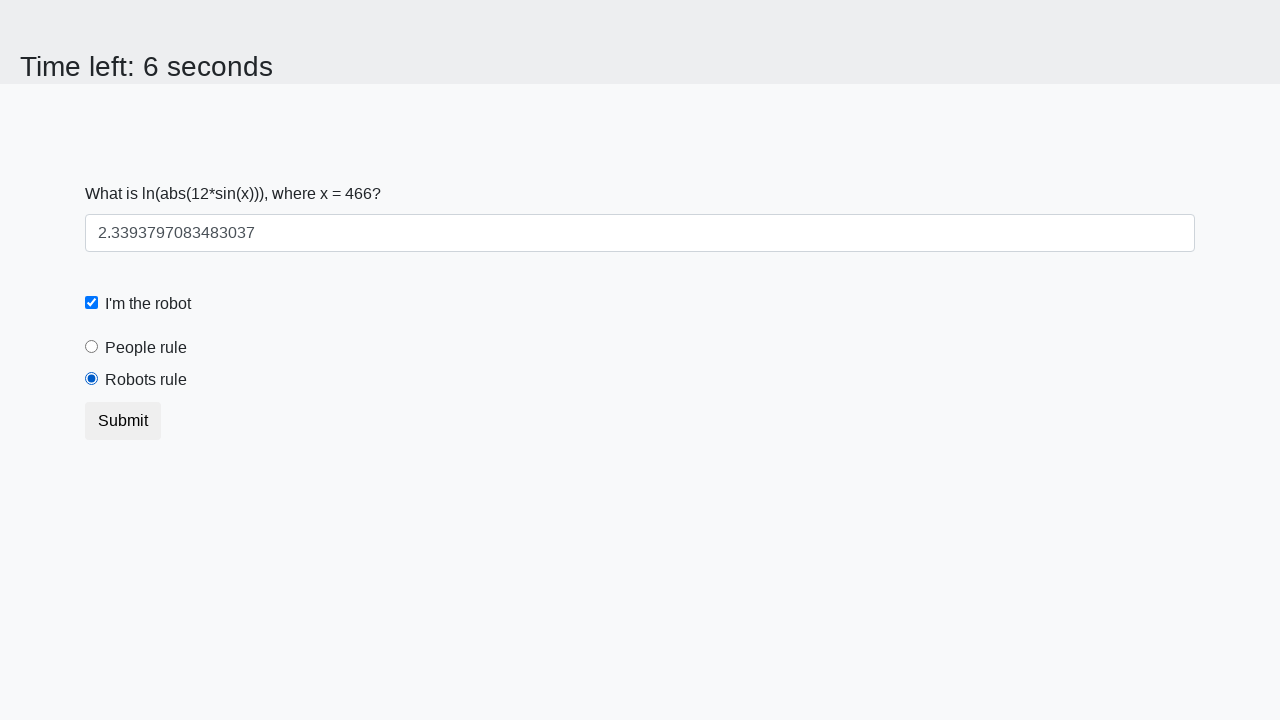

Clicked the submit button at (123, 421) on button.btn
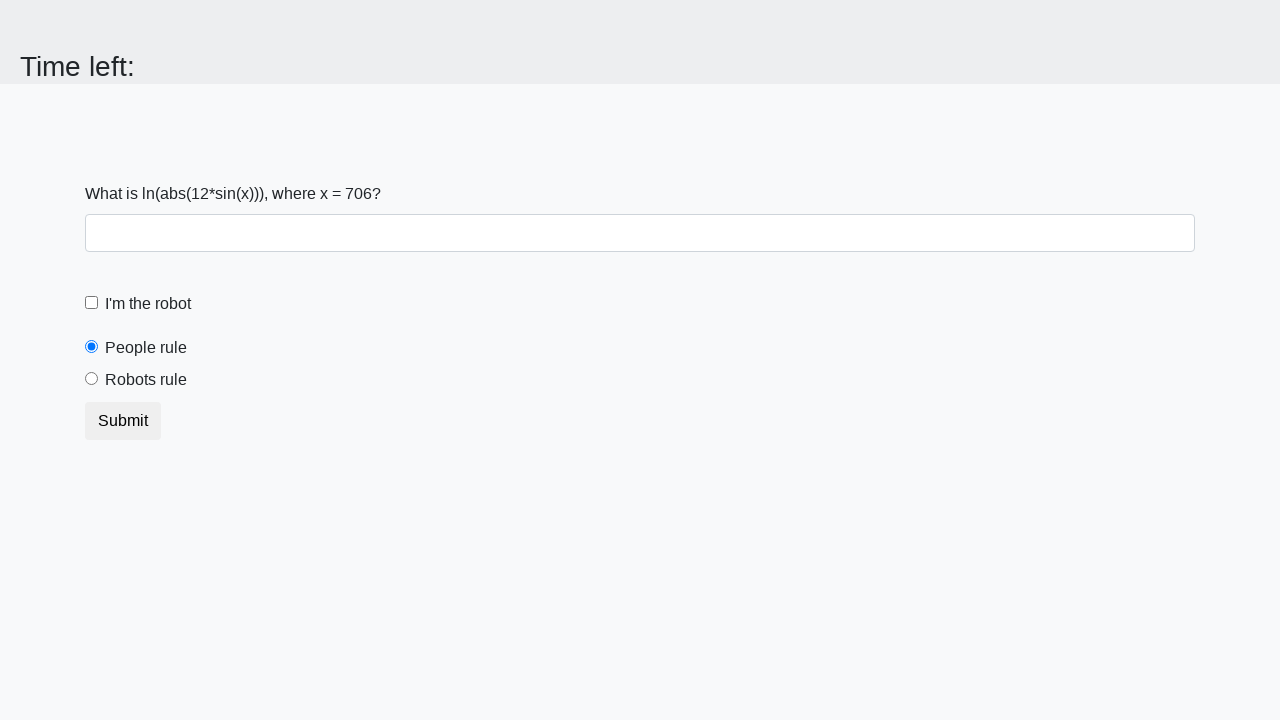

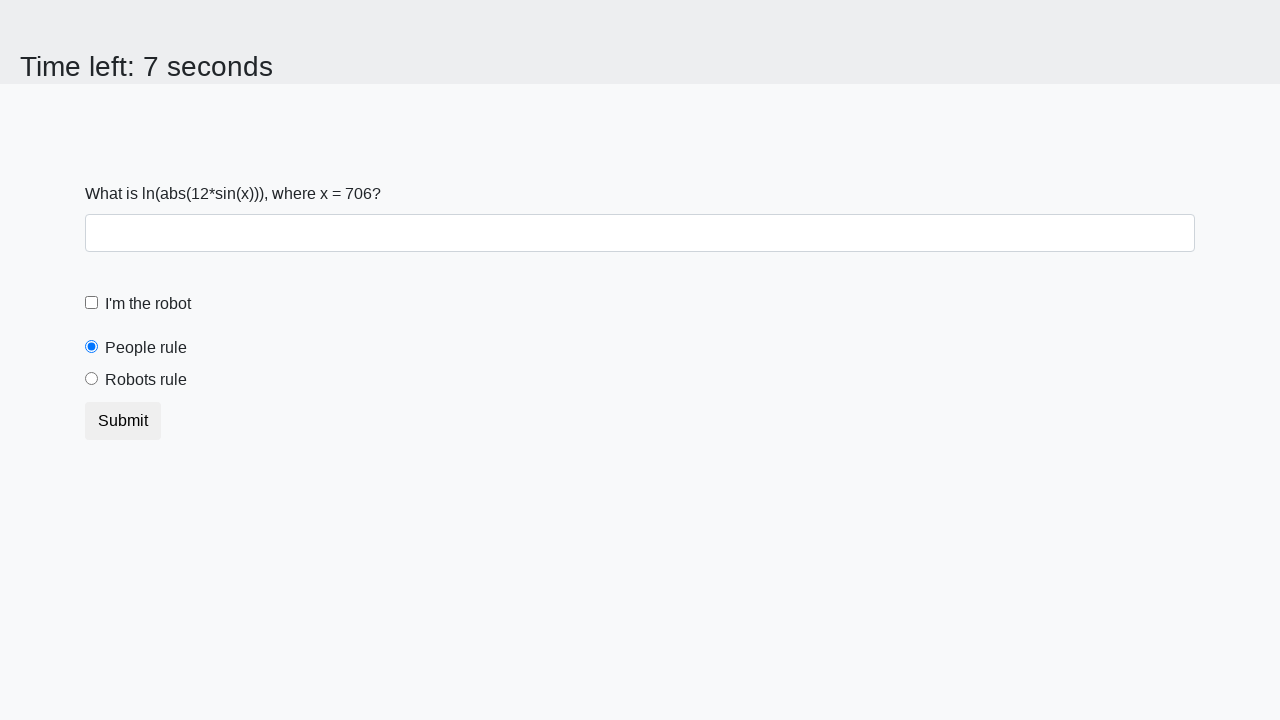